Opens the appointment modal and enters a very long text in the owner name field to test character limit validation.

Starting URL: https://test-a-pet.vercel.app/

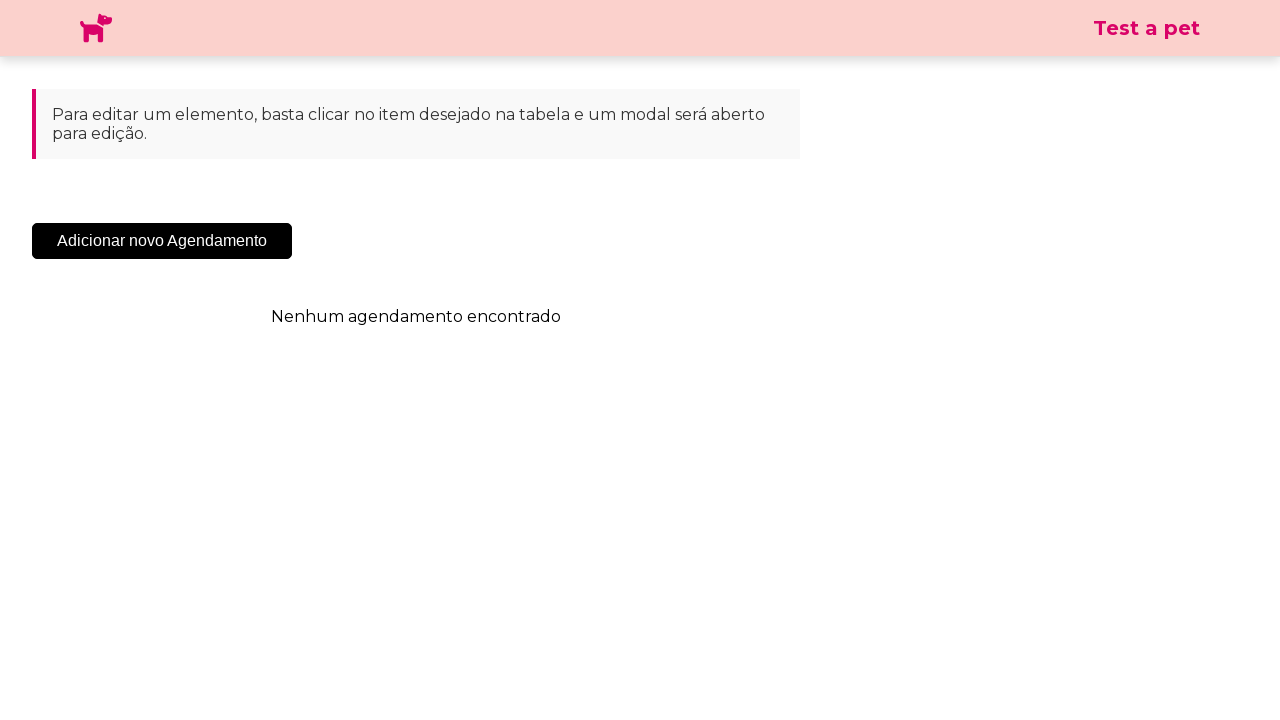

Navigated to test-a-pet.vercel.app home page
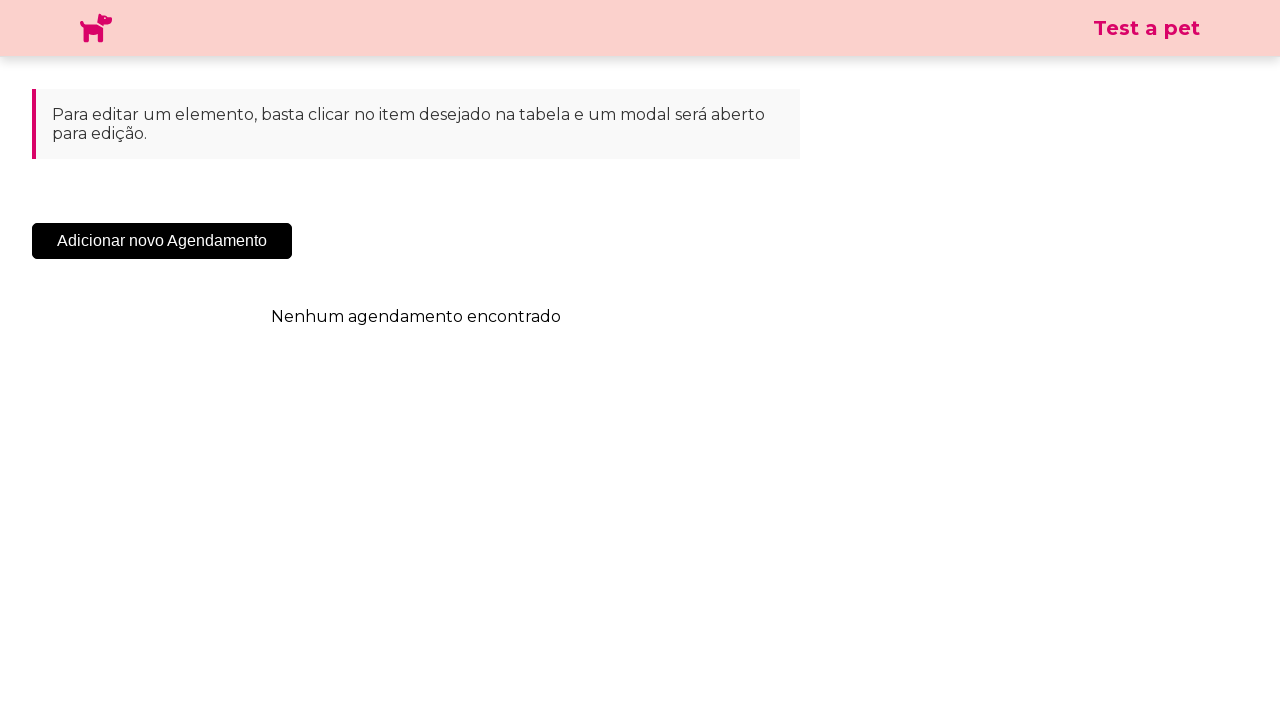

Clicked 'Add New Appointment' button to open appointment modal at (162, 241) on .sc-cHqXqK.kZzwzX
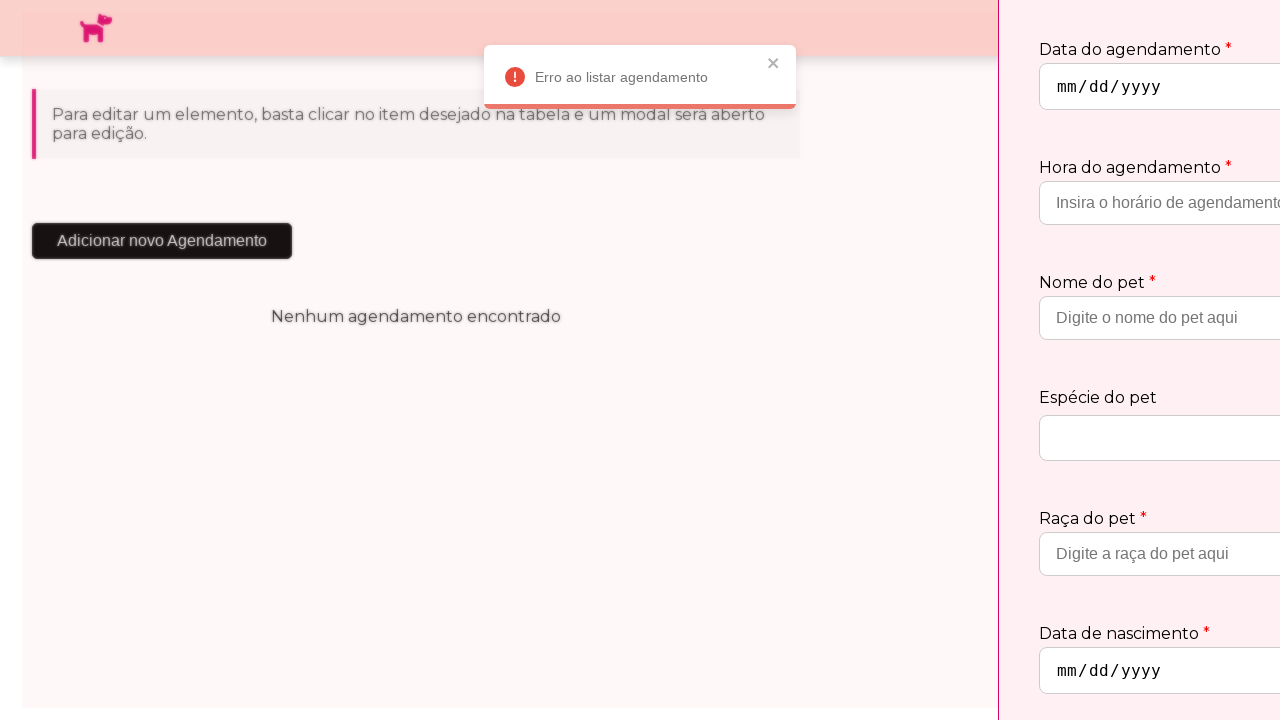

Owner name input field loaded and became visible
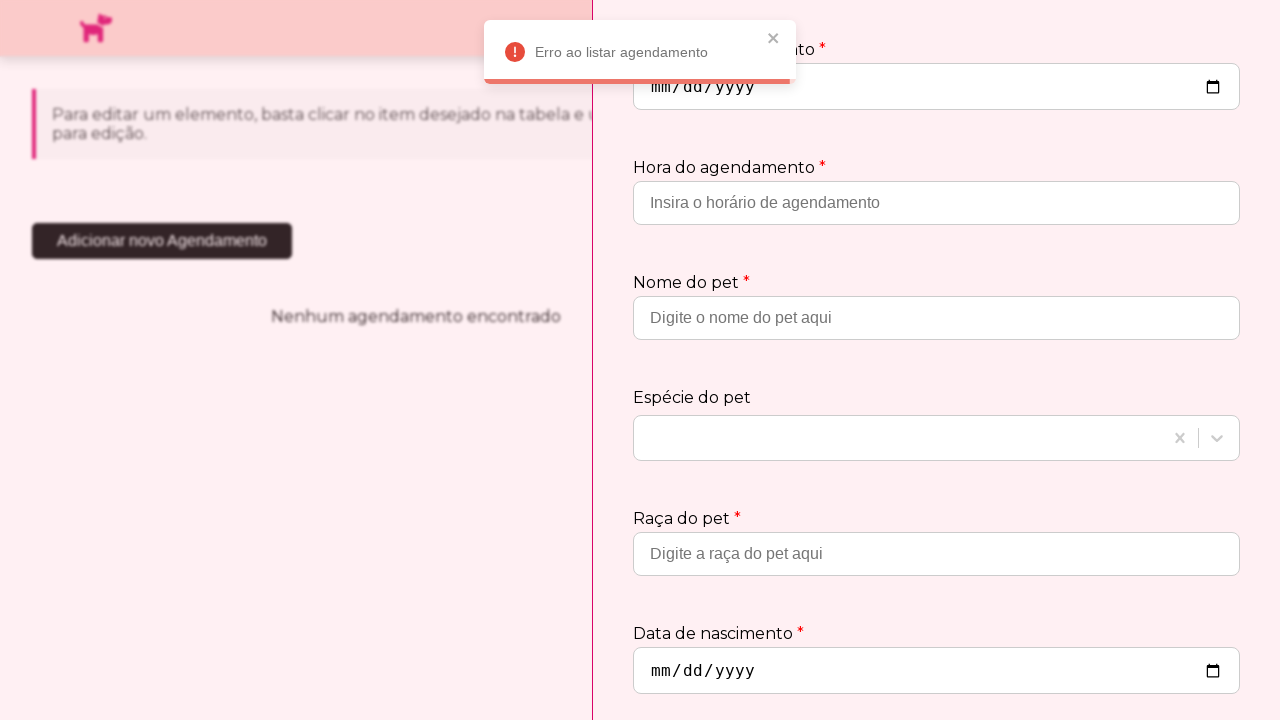

Entered very long owner name text to test character limit validation on input[placeholder='Insira o nome do proprietário']
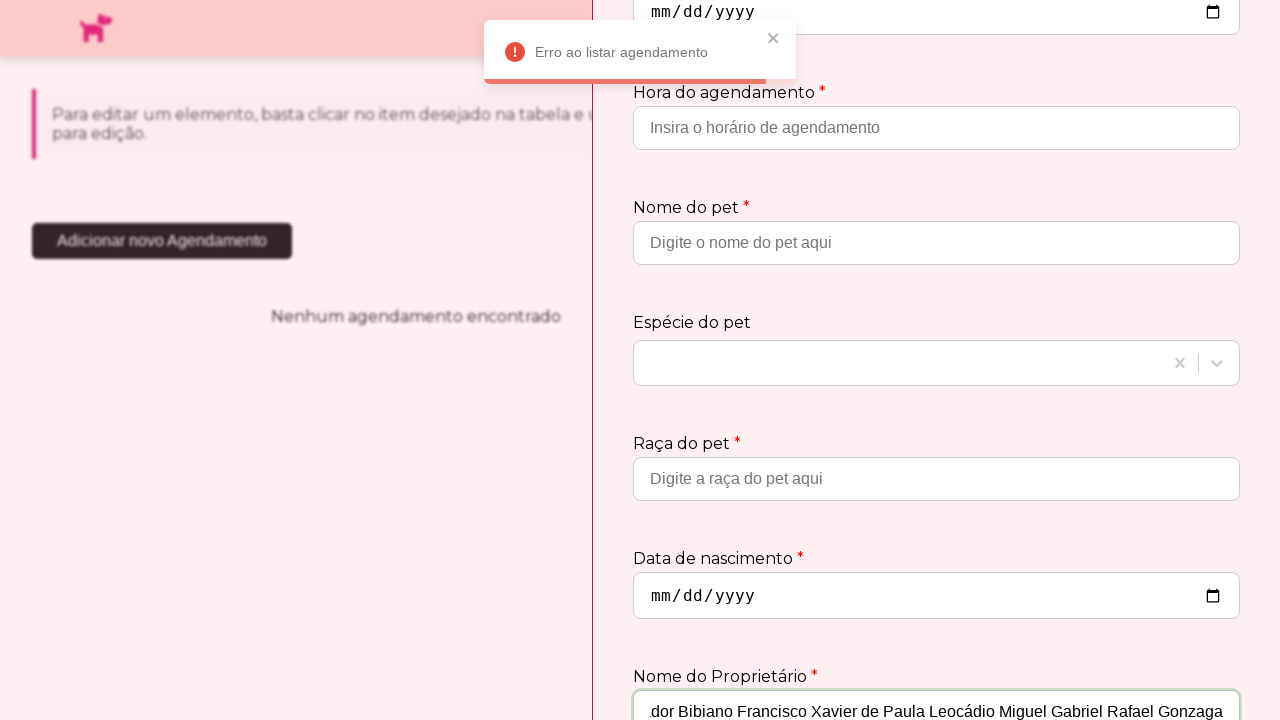

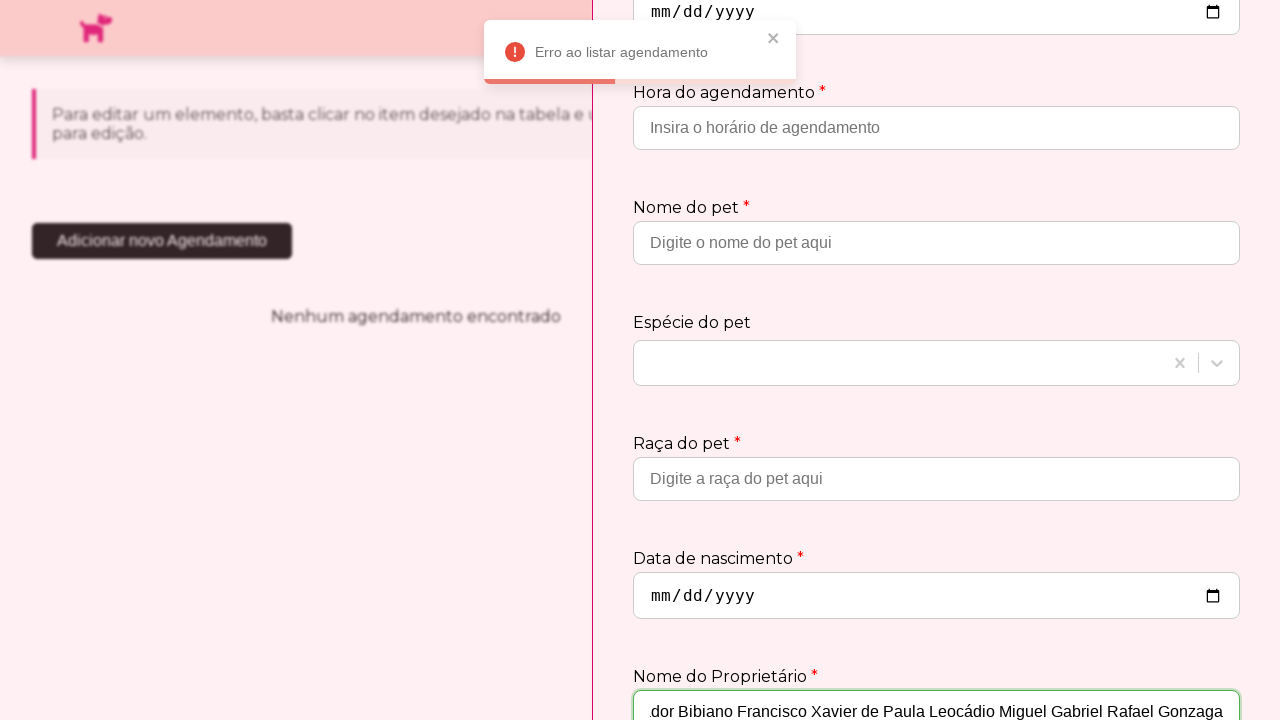